Navigates to Flipkart homepage and verifies that images are present on the page by checking for img elements.

Starting URL: https://www.flipkart.com/

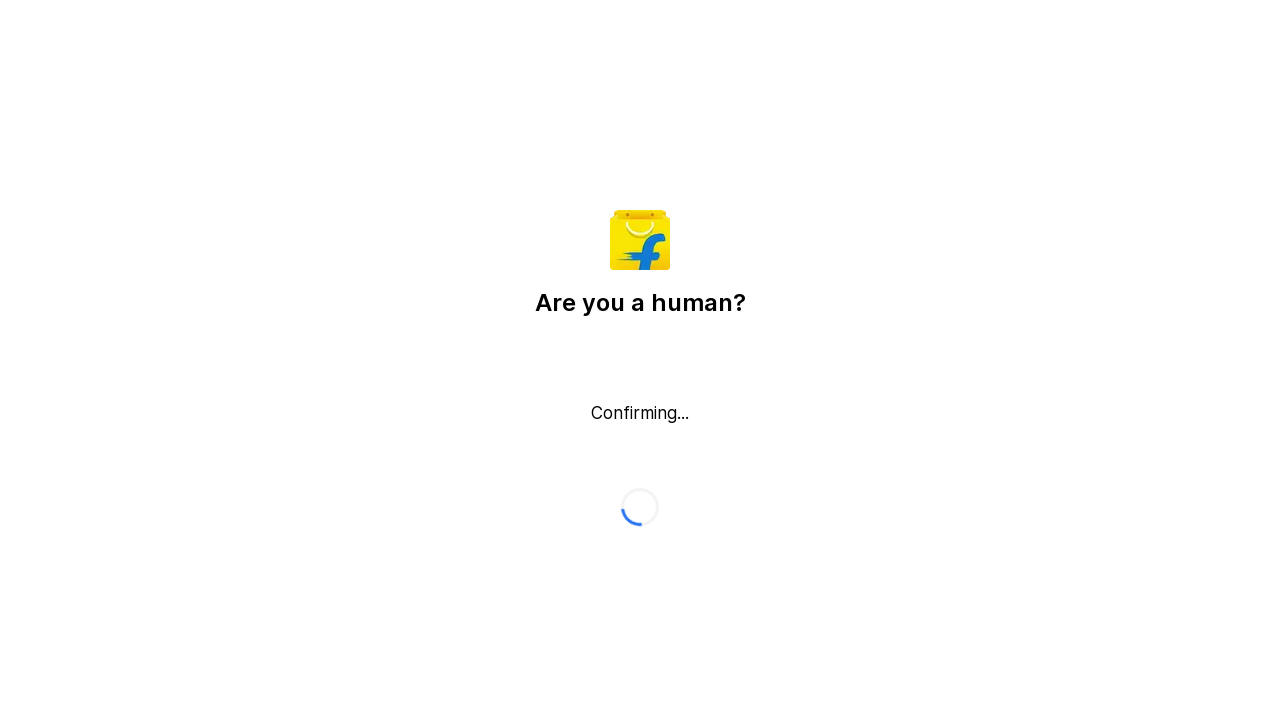

Navigated to Flipkart homepage
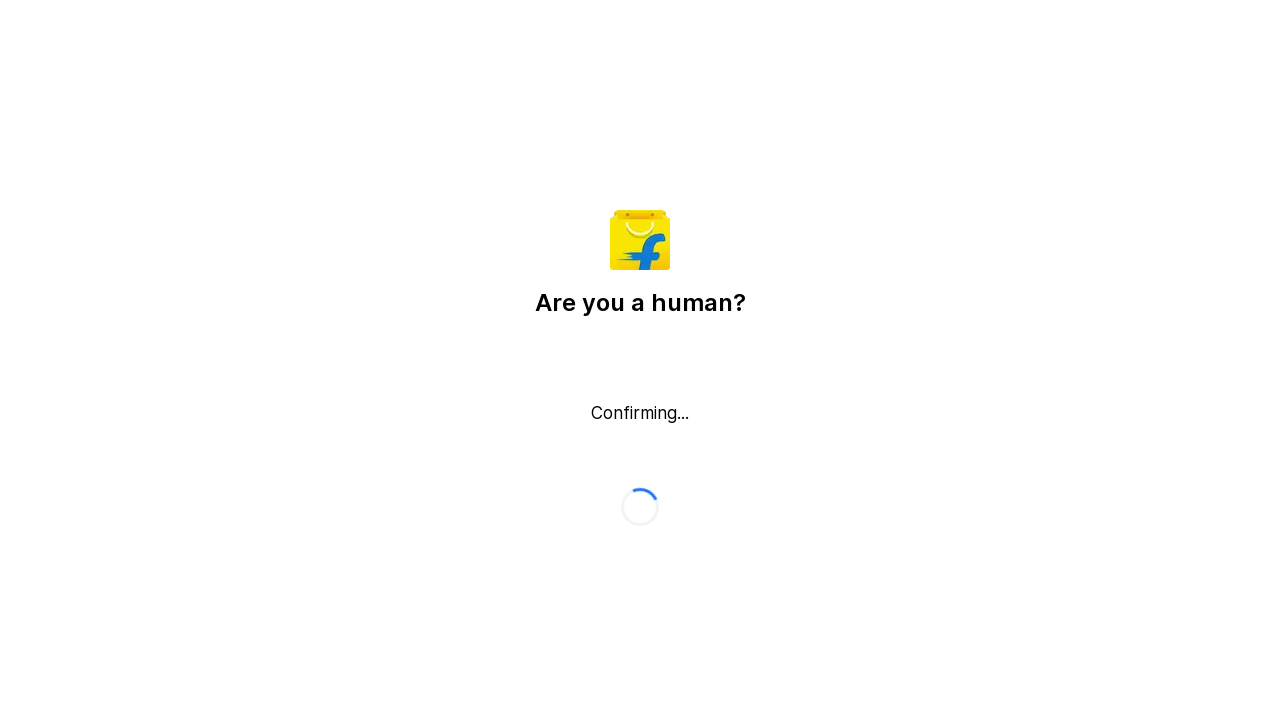

Waited for img elements to load on the page
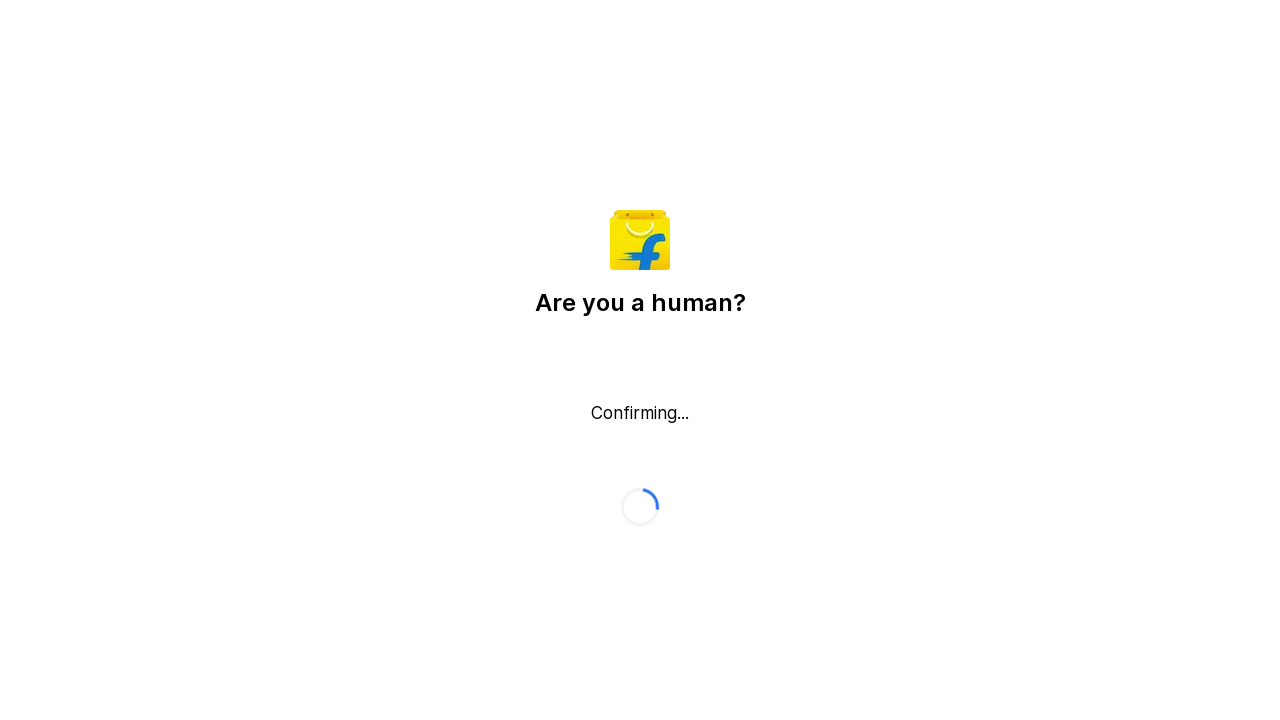

Located all img elements on the page
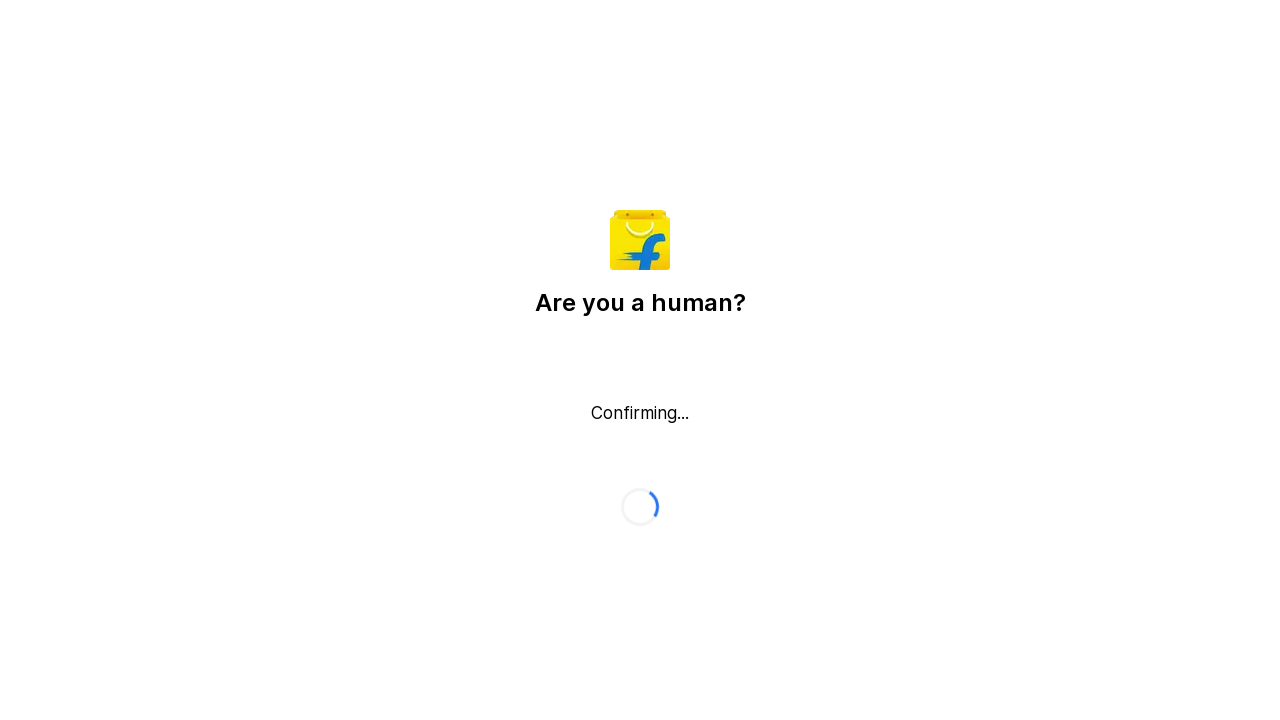

Verified that images are present on the page (count > 0)
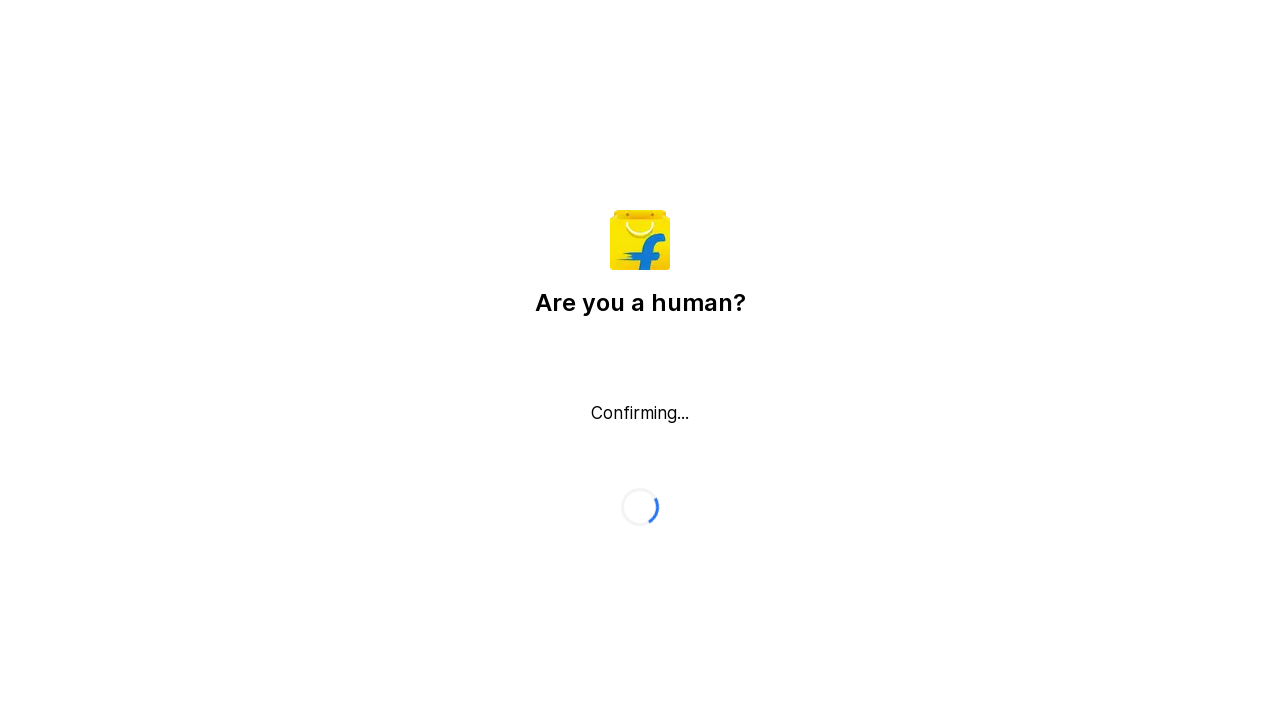

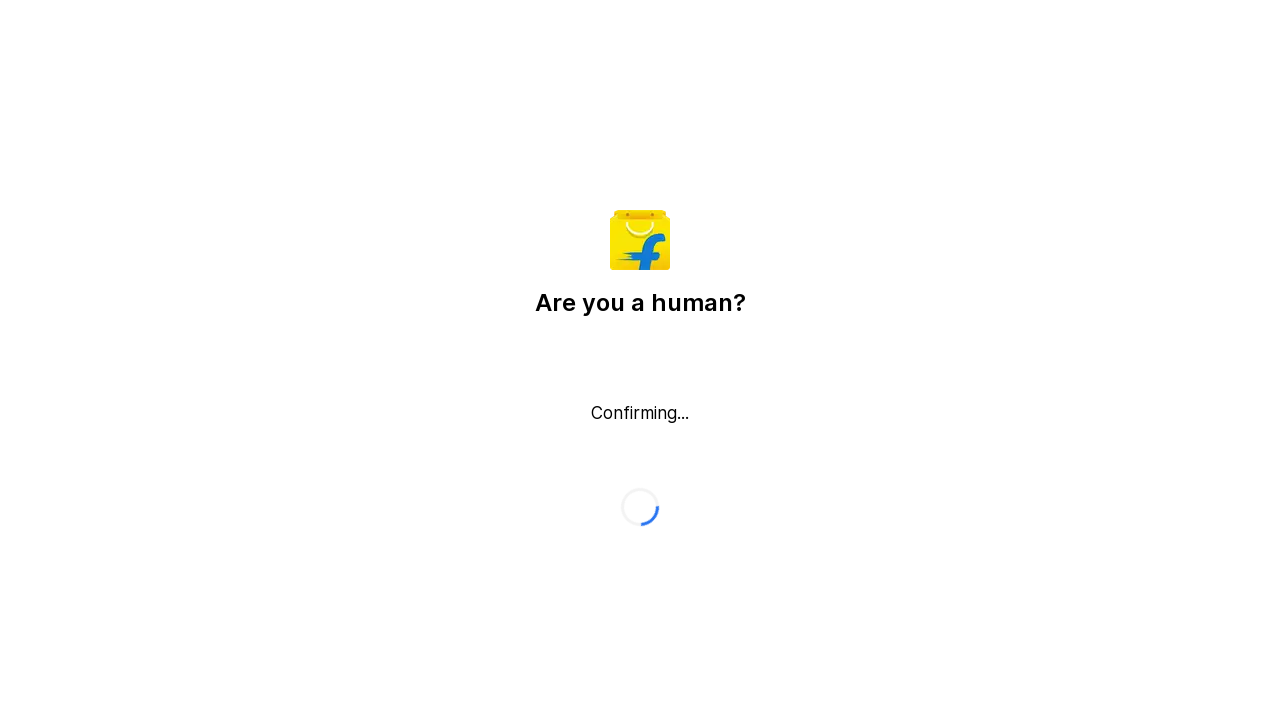